Tests the color picker element interaction

Starting URL: https://bonigarcia.dev/selenium-webdriver-java/web-form.html

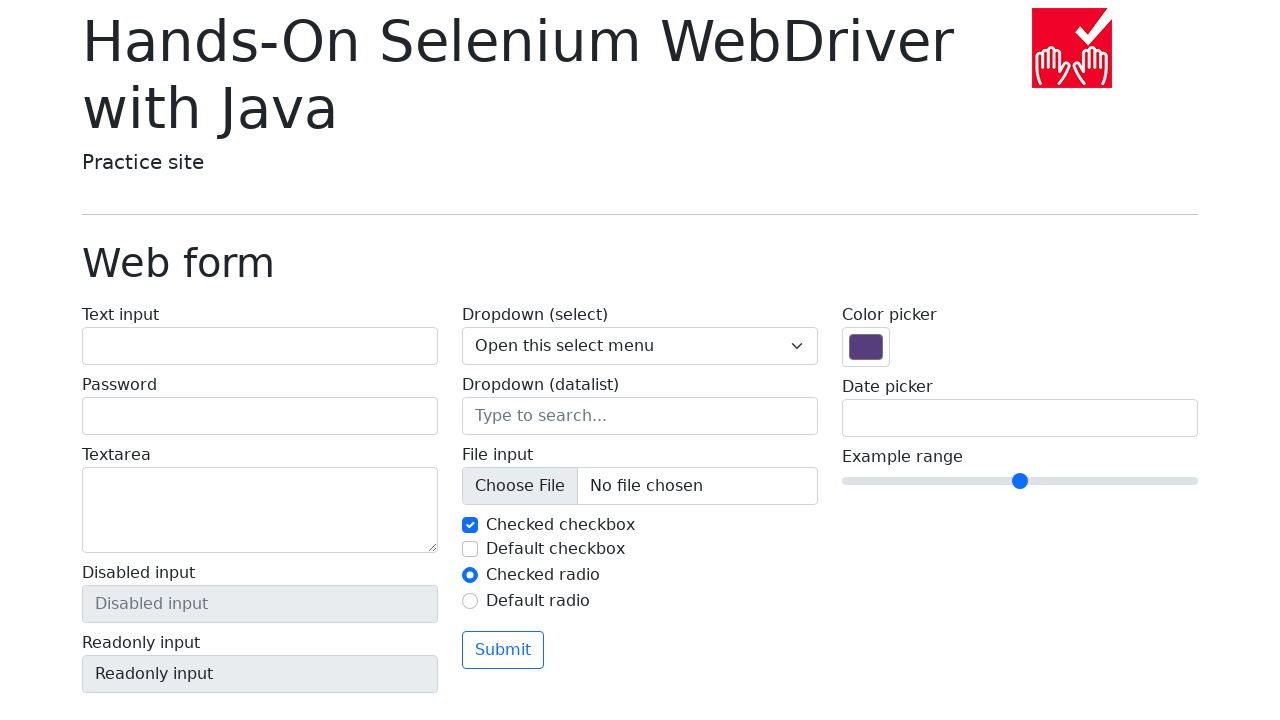

Located color picker input element
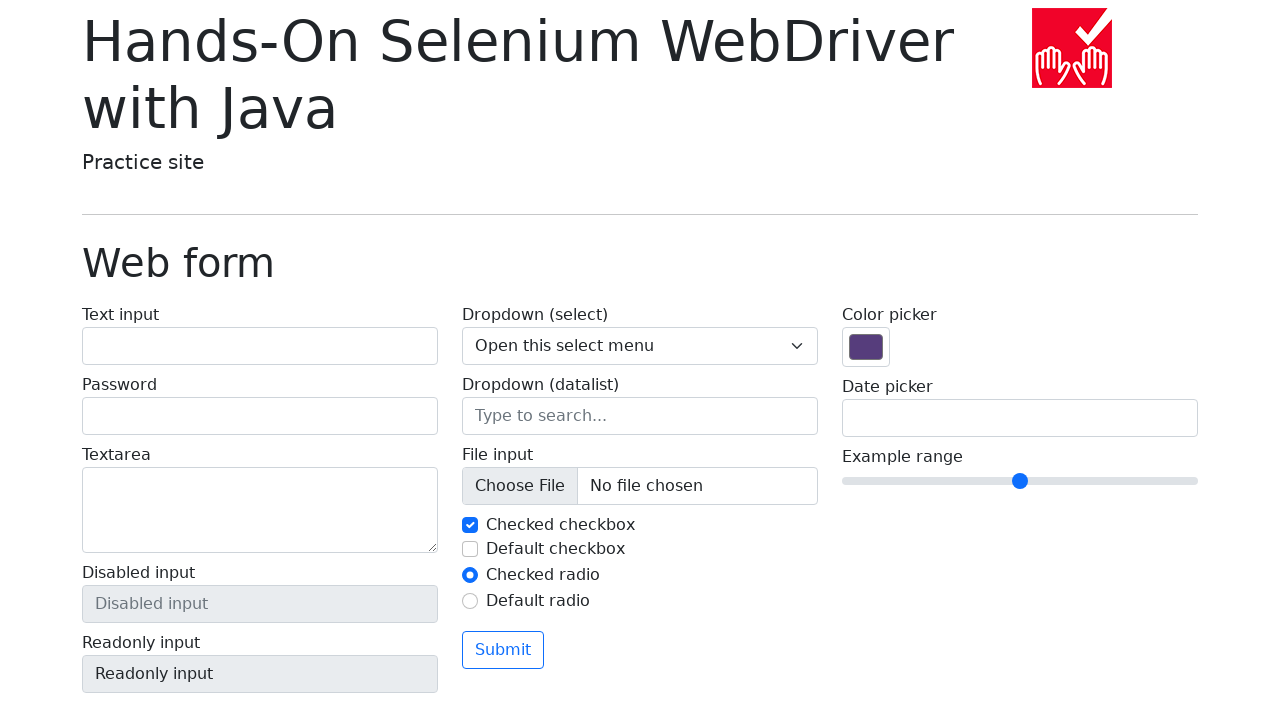

Retrieved initial color value: #563d7c
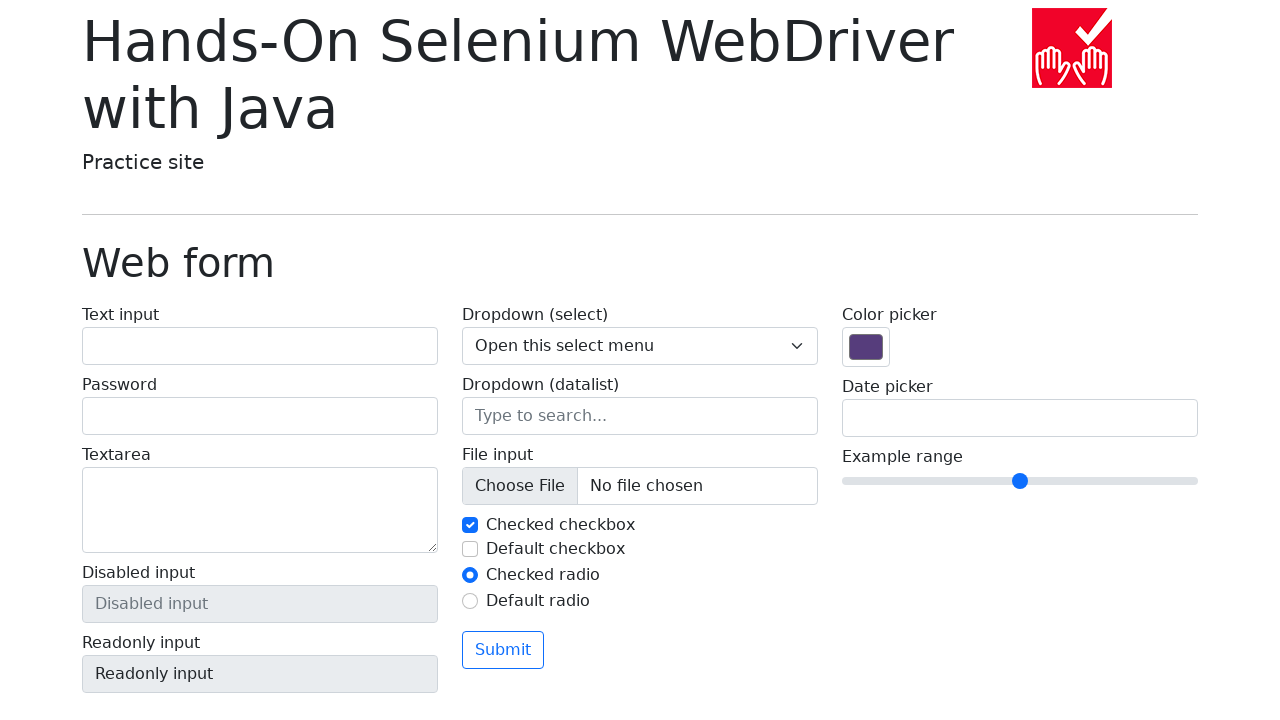

Filled color picker with new color #ff5733 on input[type='color']
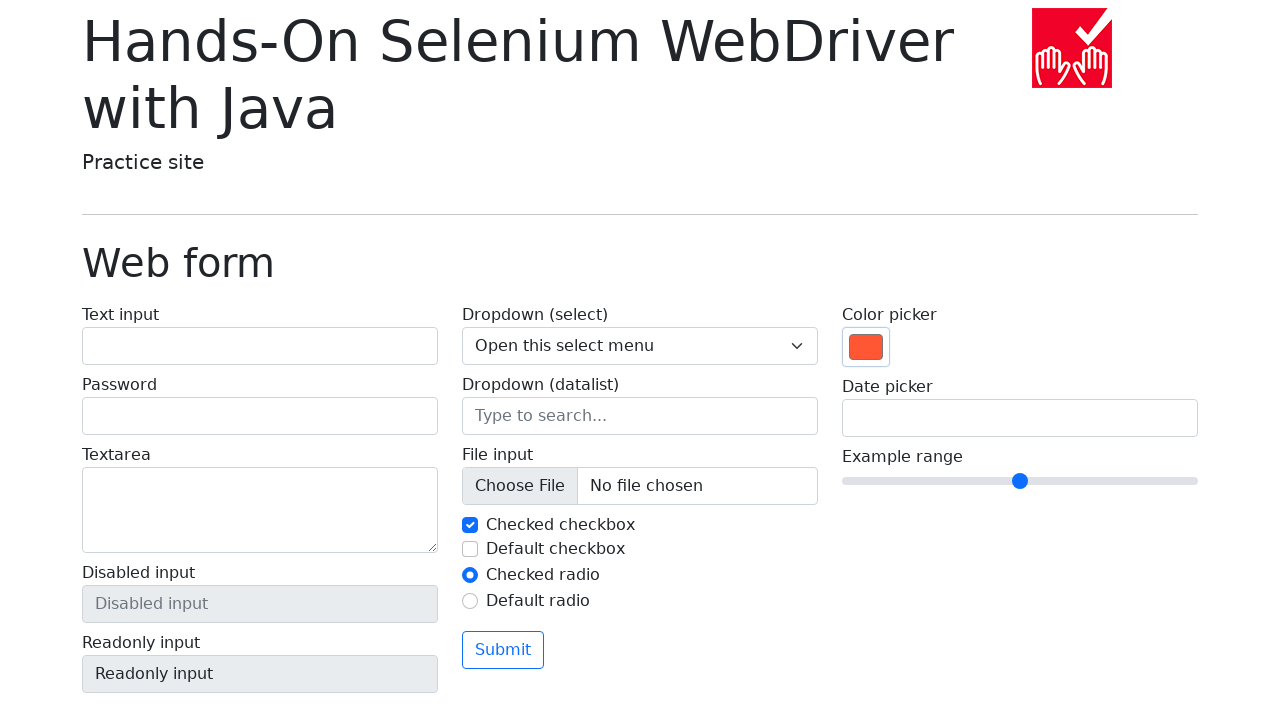

Retrieved new color value: #ff5733
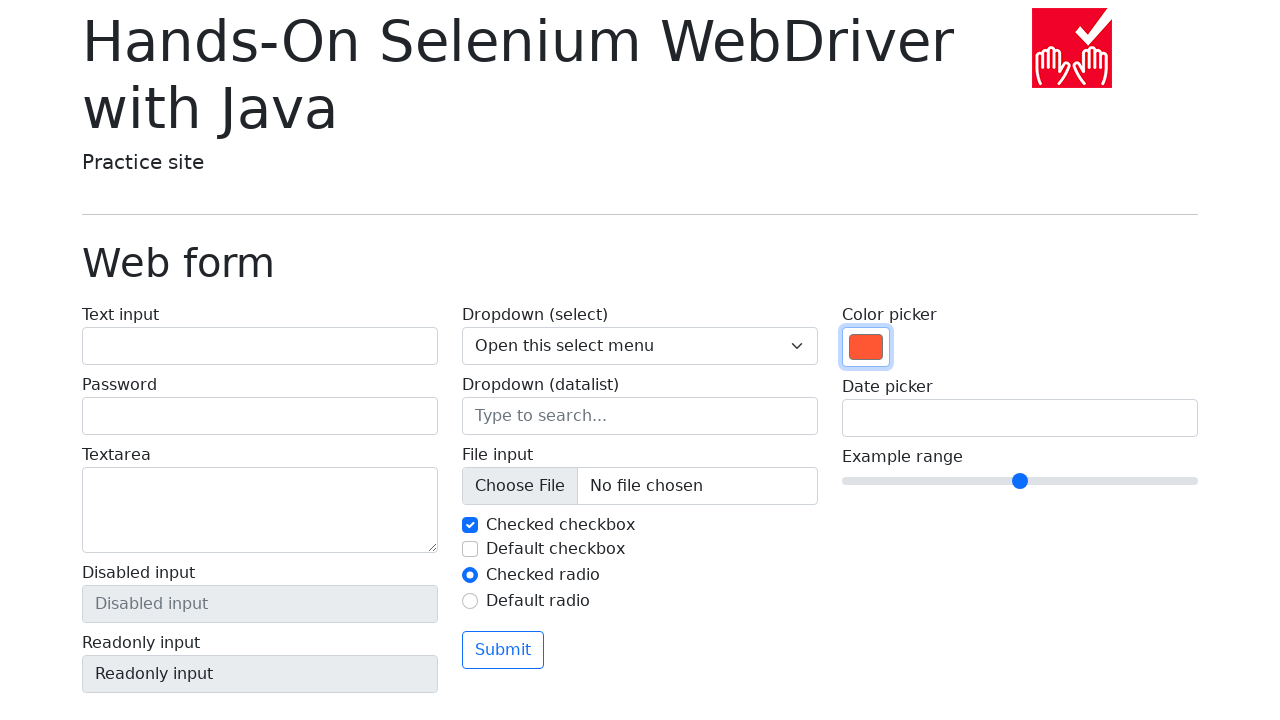

Asserted that color picker value changed to #ff5733
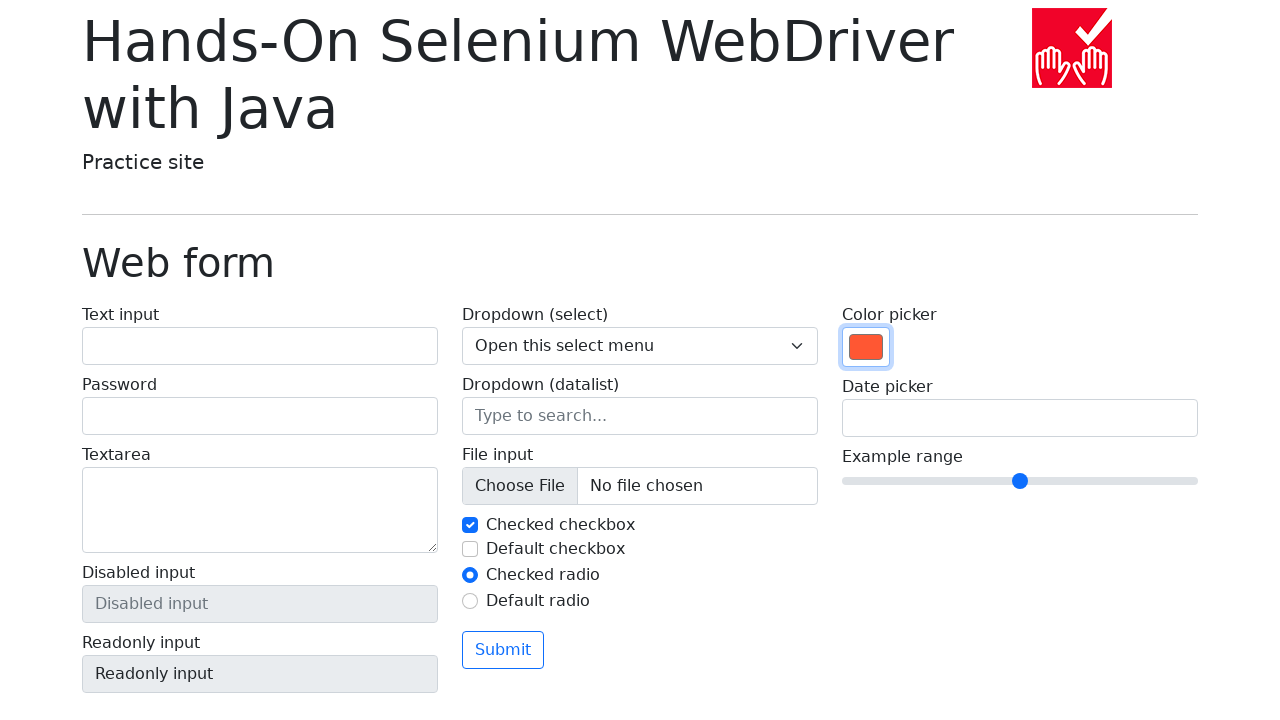

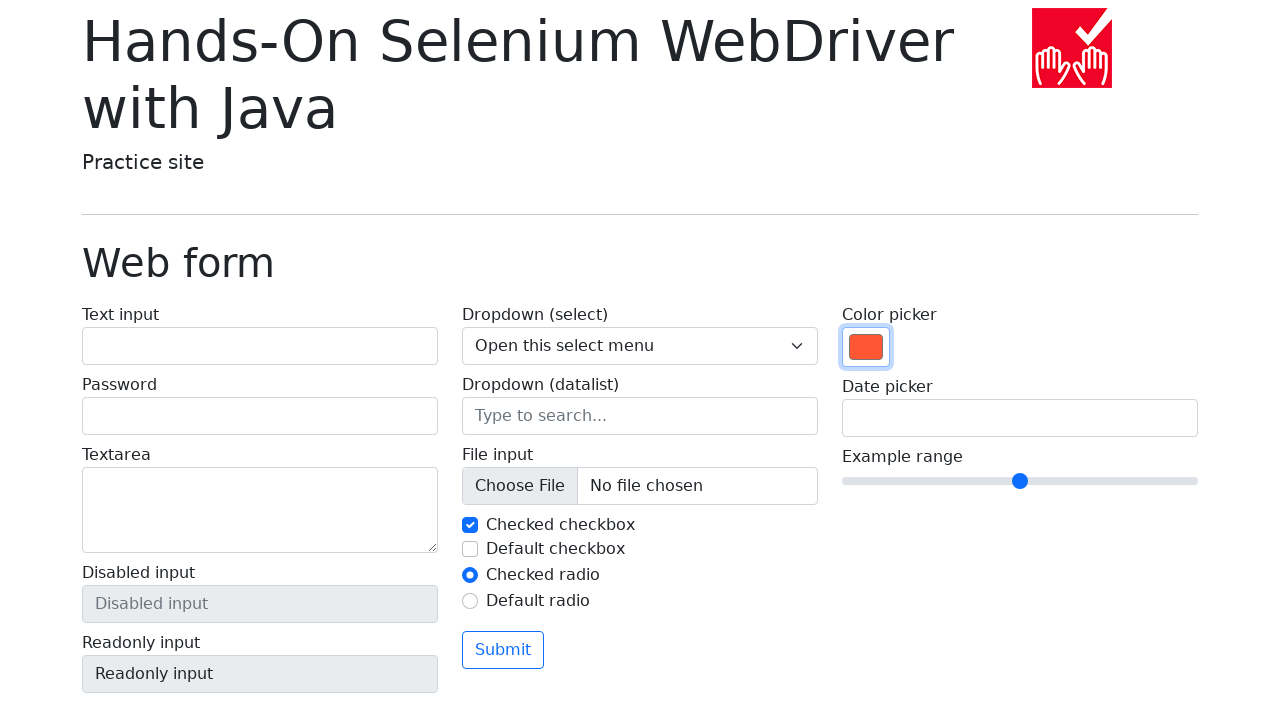